Tests shopping cart functionality by adding multiple quantities of different items to cart and verifying prices and totals

Starting URL: https://jupiter.cloud.planittesting.com/#/shop

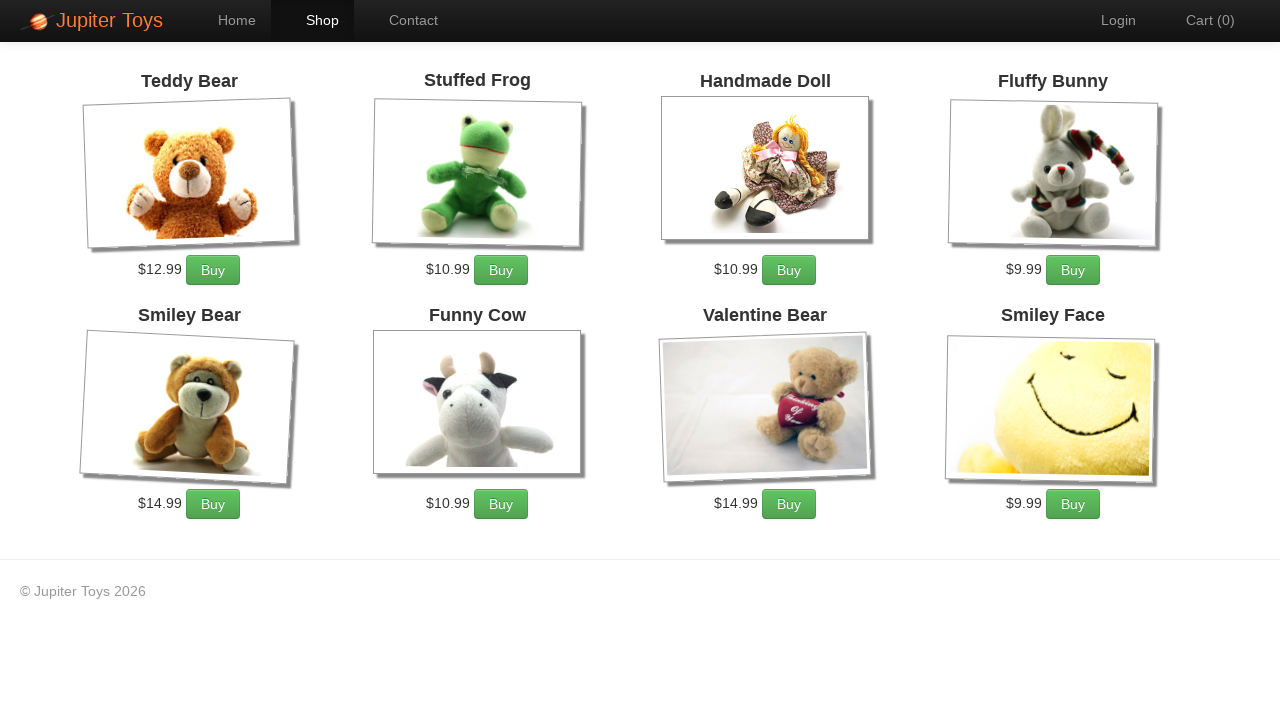

Shop page navigation element loaded and visible
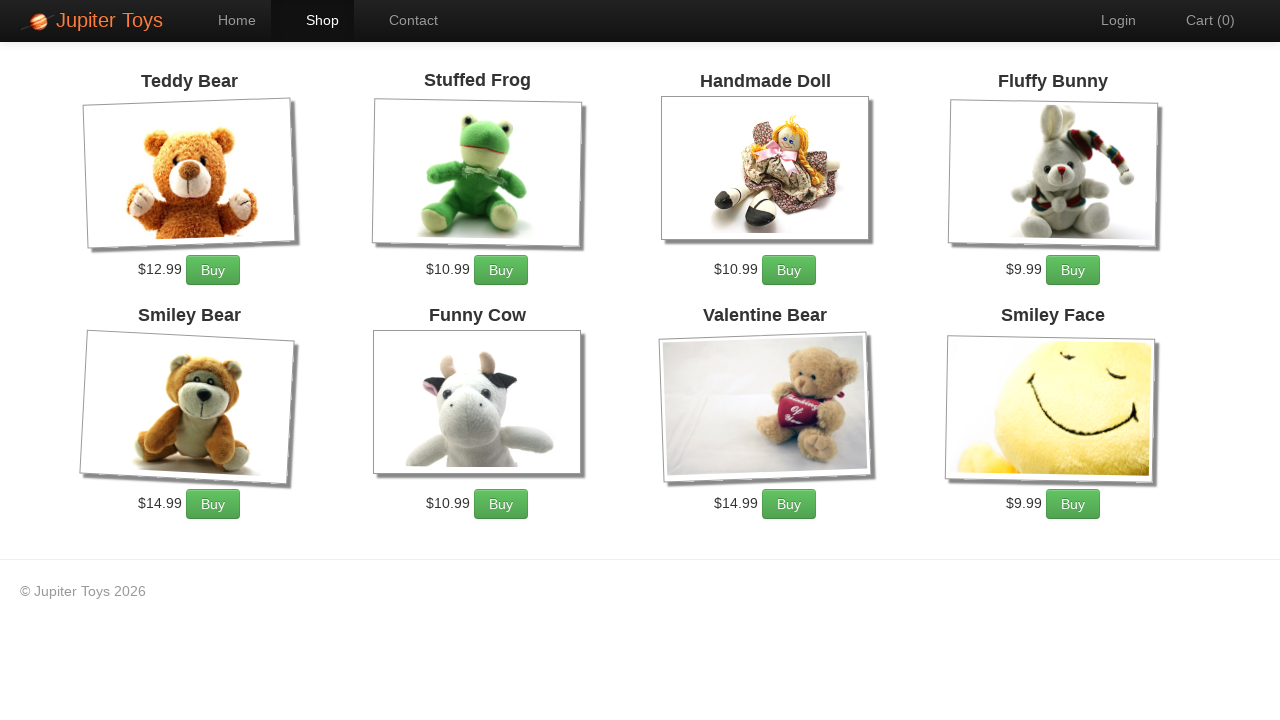

Added Stuffed Frog to cart at (501, 270) on #product-2 >> a.btn.btn-success
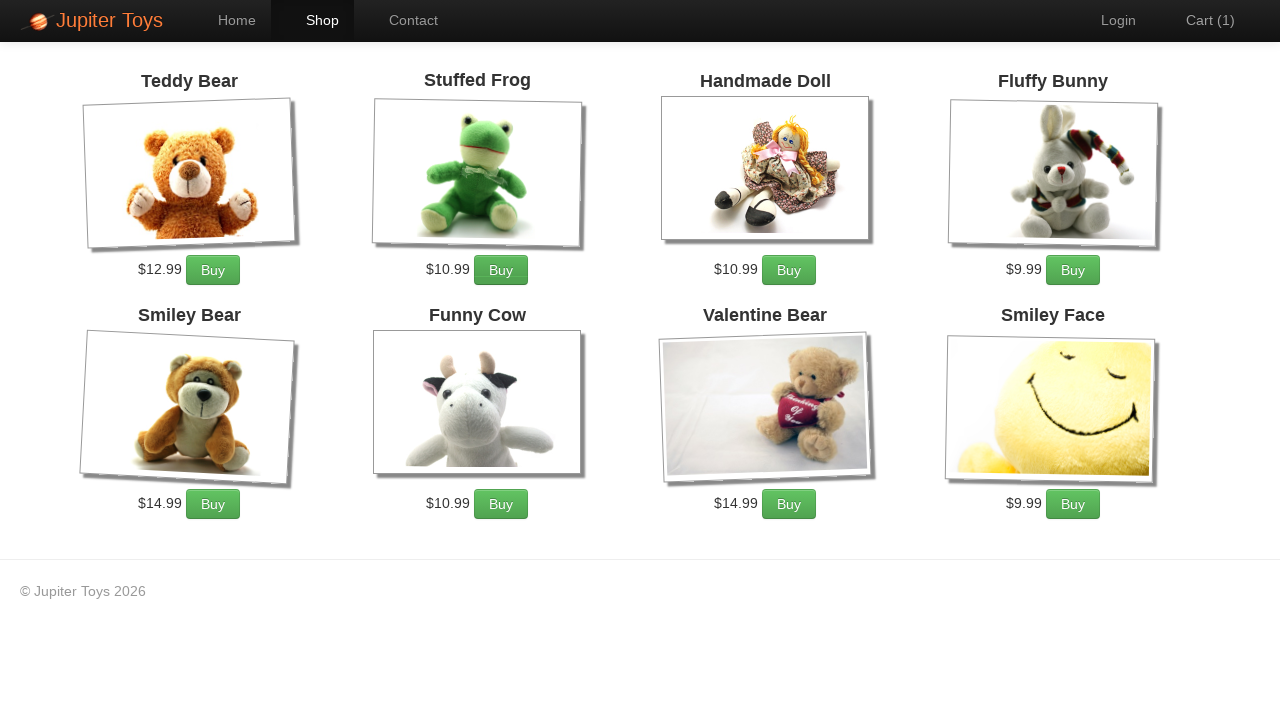

Added Stuffed Frog to cart at (501, 270) on #product-2 >> a.btn.btn-success
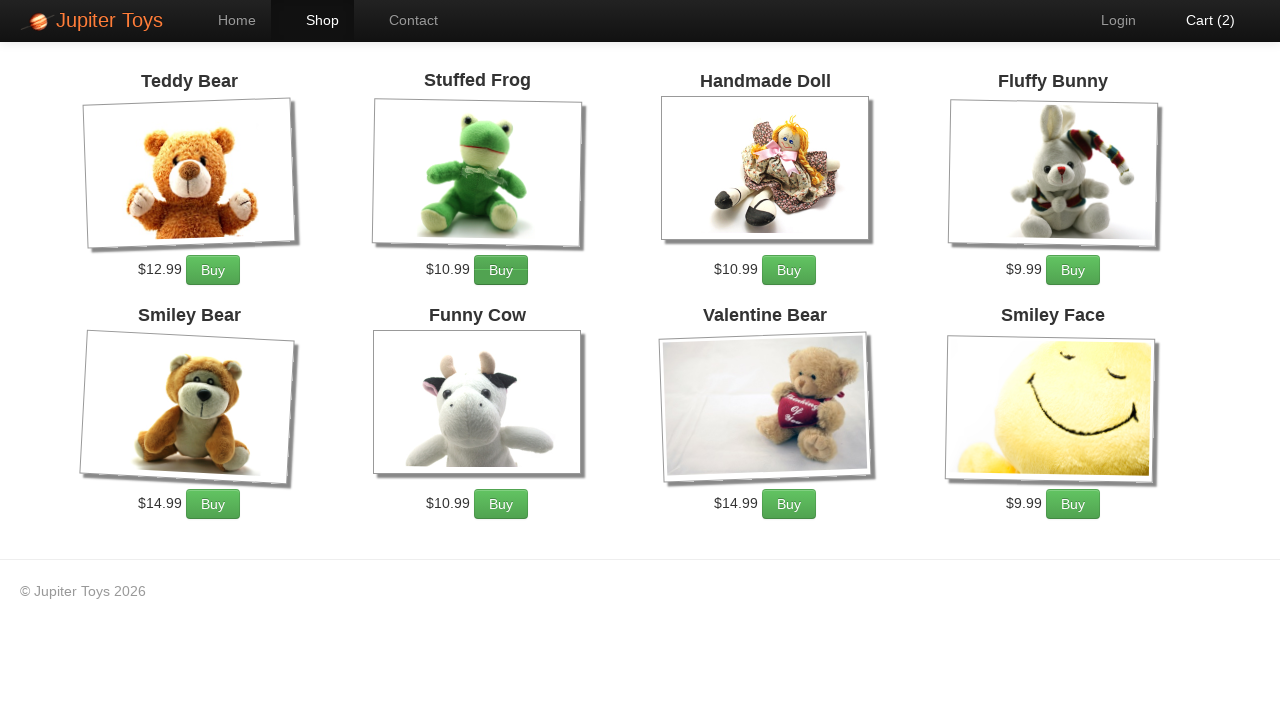

Added Fluffy Bunny to cart at (1073, 270) on #product-4 >> a.btn.btn-success
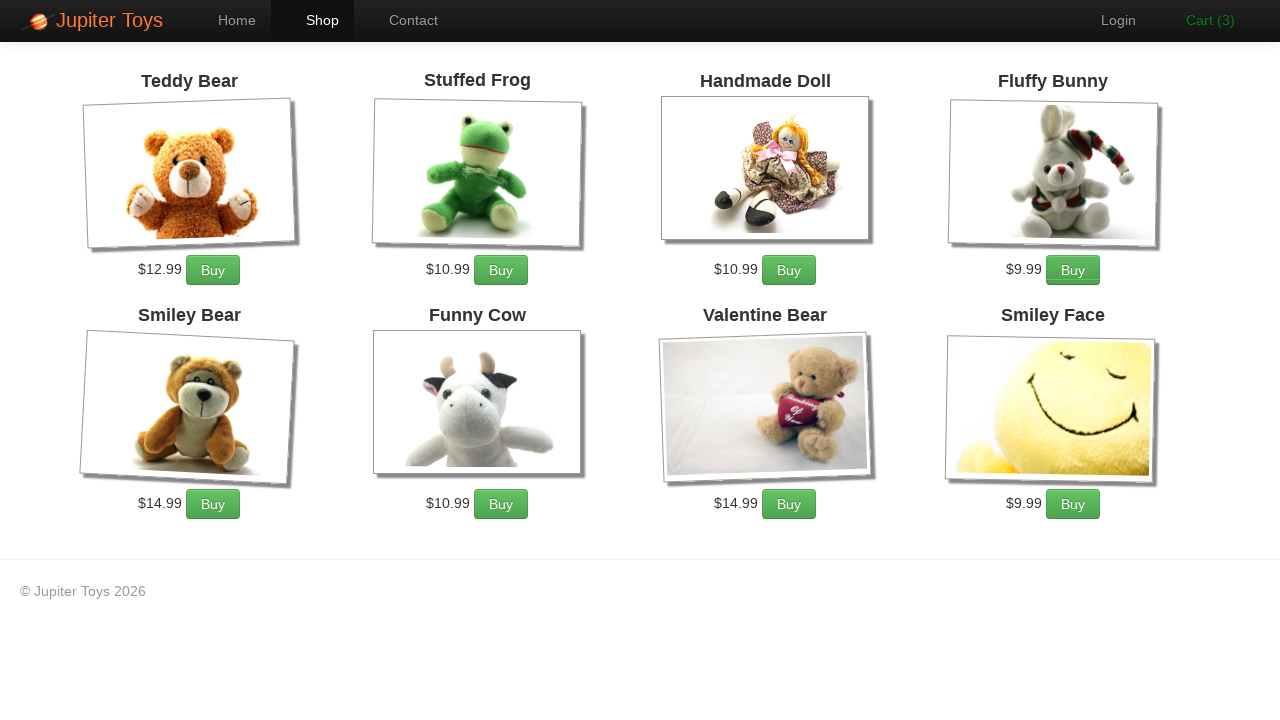

Added Fluffy Bunny to cart at (1073, 270) on #product-4 >> a.btn.btn-success
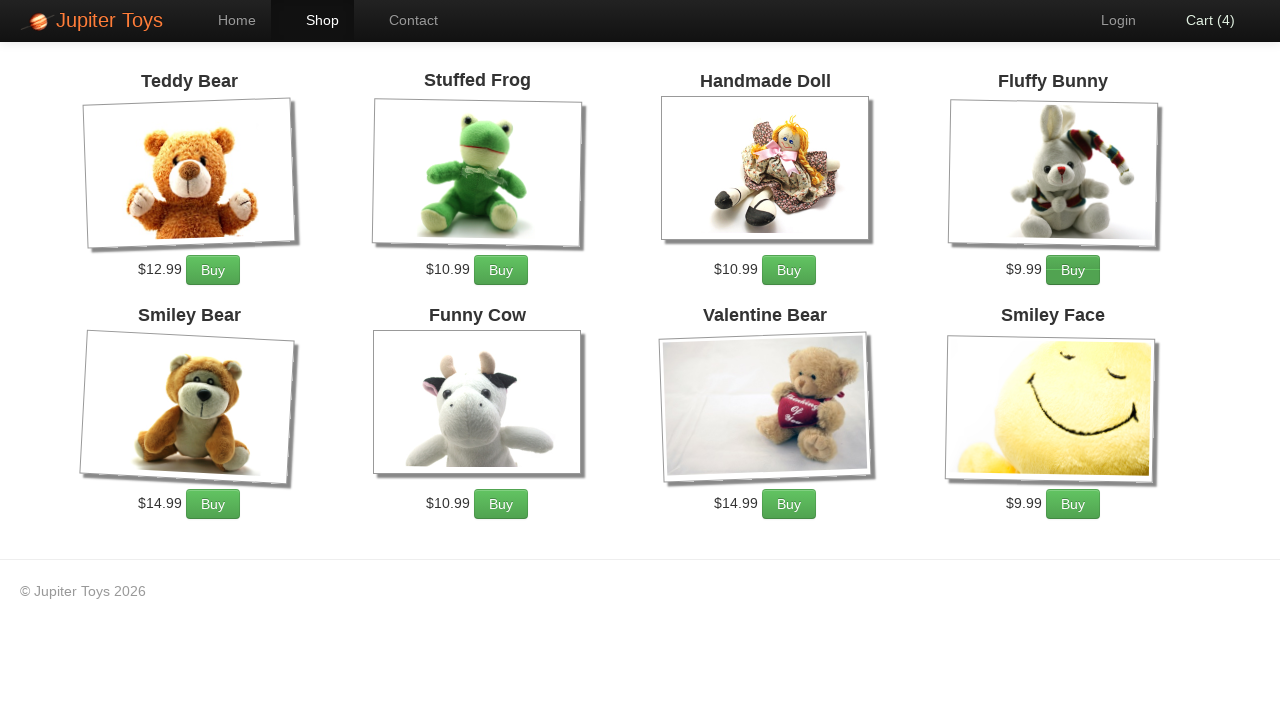

Added Fluffy Bunny to cart at (1073, 270) on #product-4 >> a.btn.btn-success
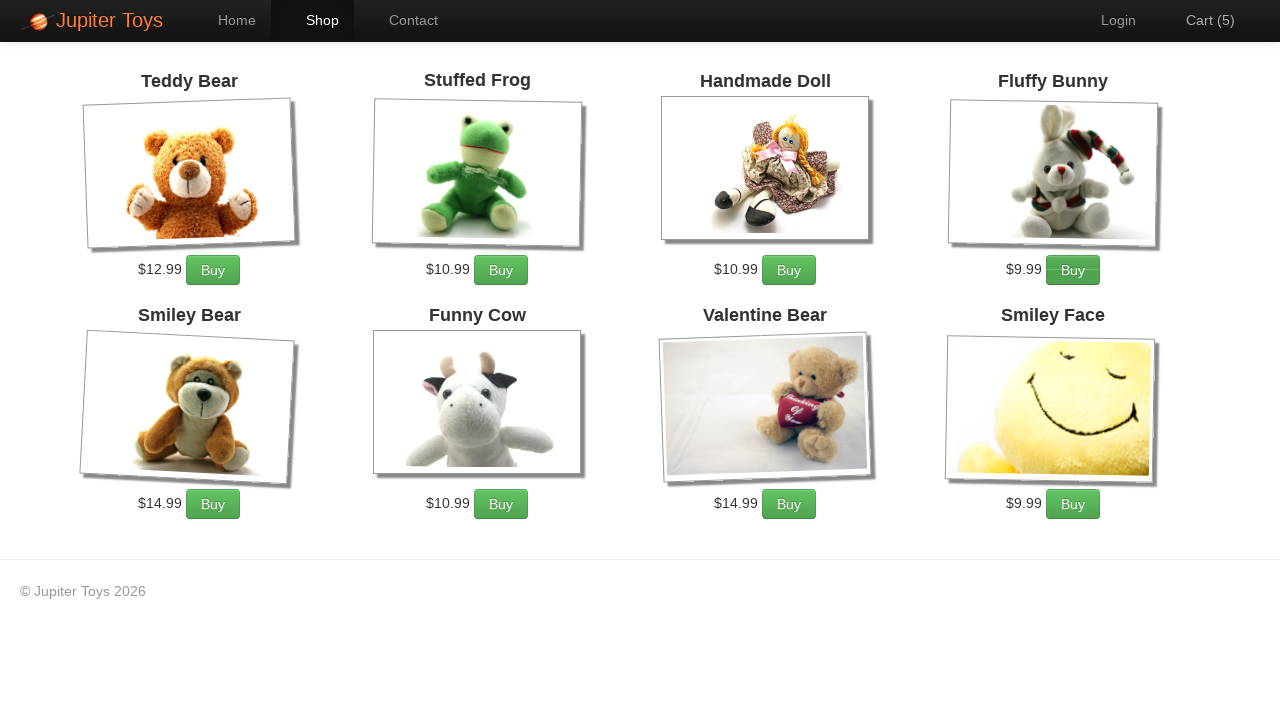

Added Fluffy Bunny to cart at (1073, 270) on #product-4 >> a.btn.btn-success
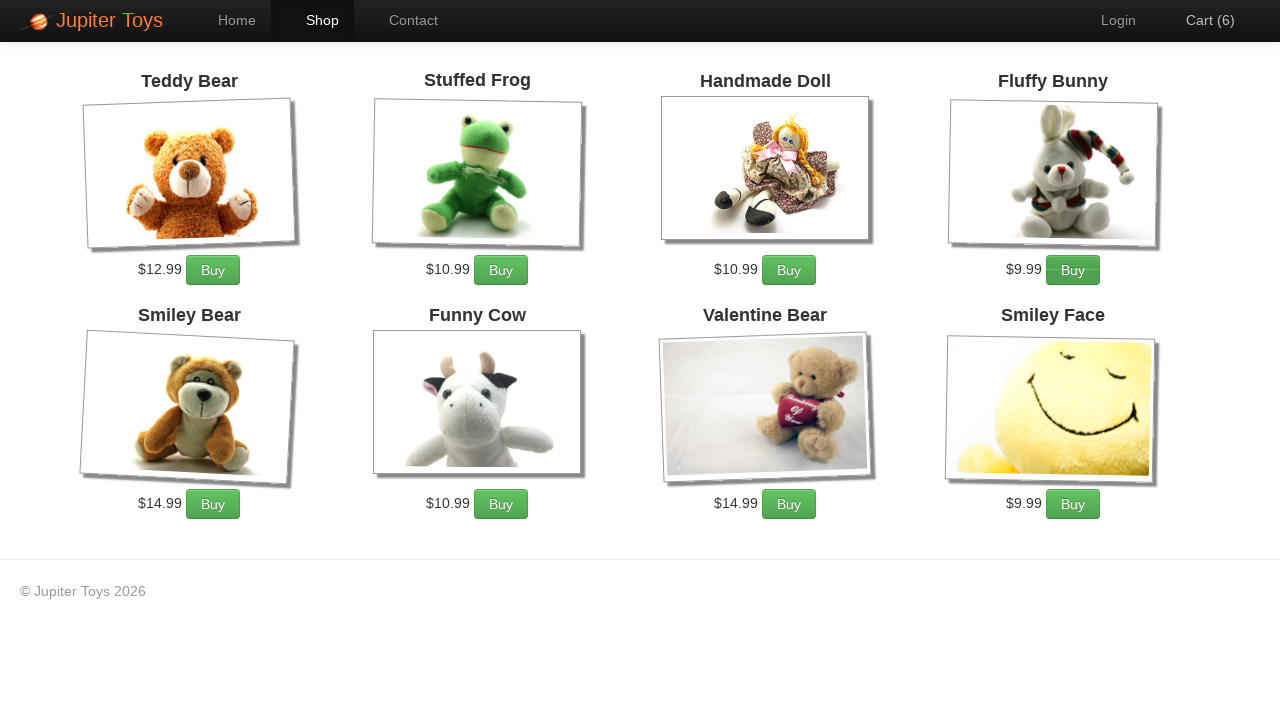

Added Fluffy Bunny to cart at (1073, 270) on #product-4 >> a.btn.btn-success
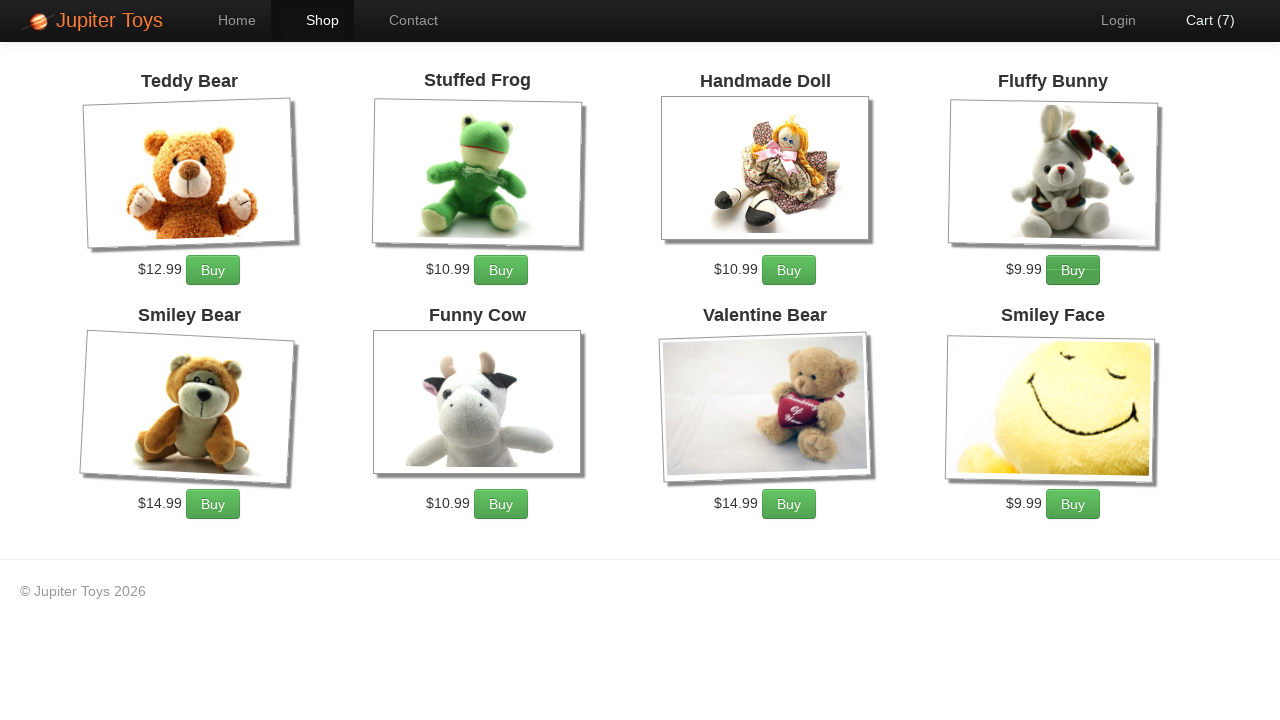

Added Valentine Bear to cart at (789, 504) on #product-7 >> a.btn.btn-success
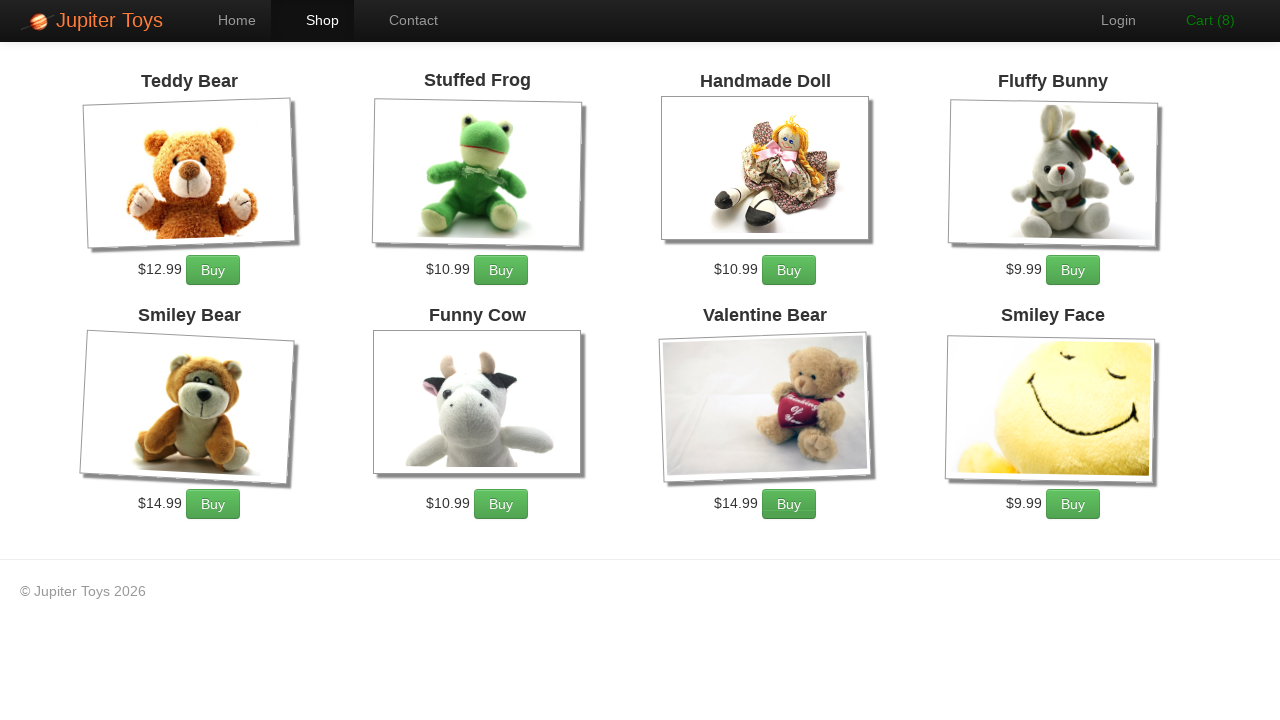

Added Valentine Bear to cart at (789, 504) on #product-7 >> a.btn.btn-success
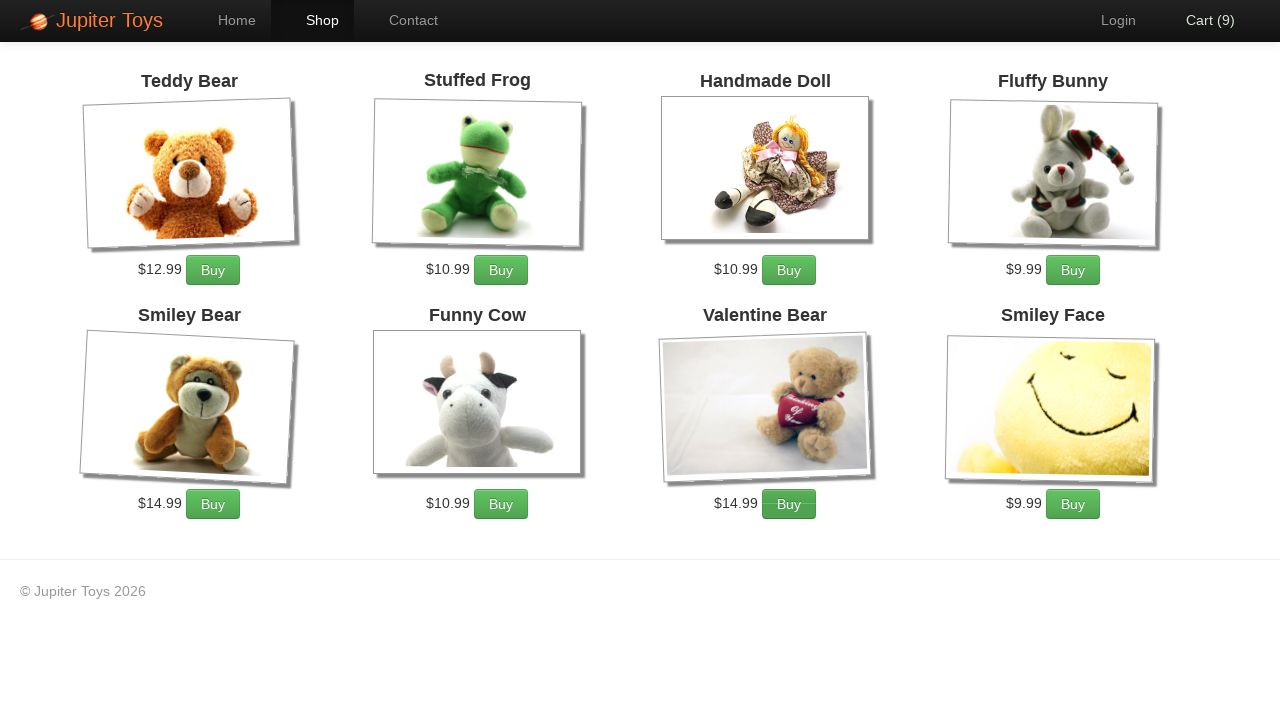

Added Valentine Bear to cart at (789, 504) on #product-7 >> a.btn.btn-success
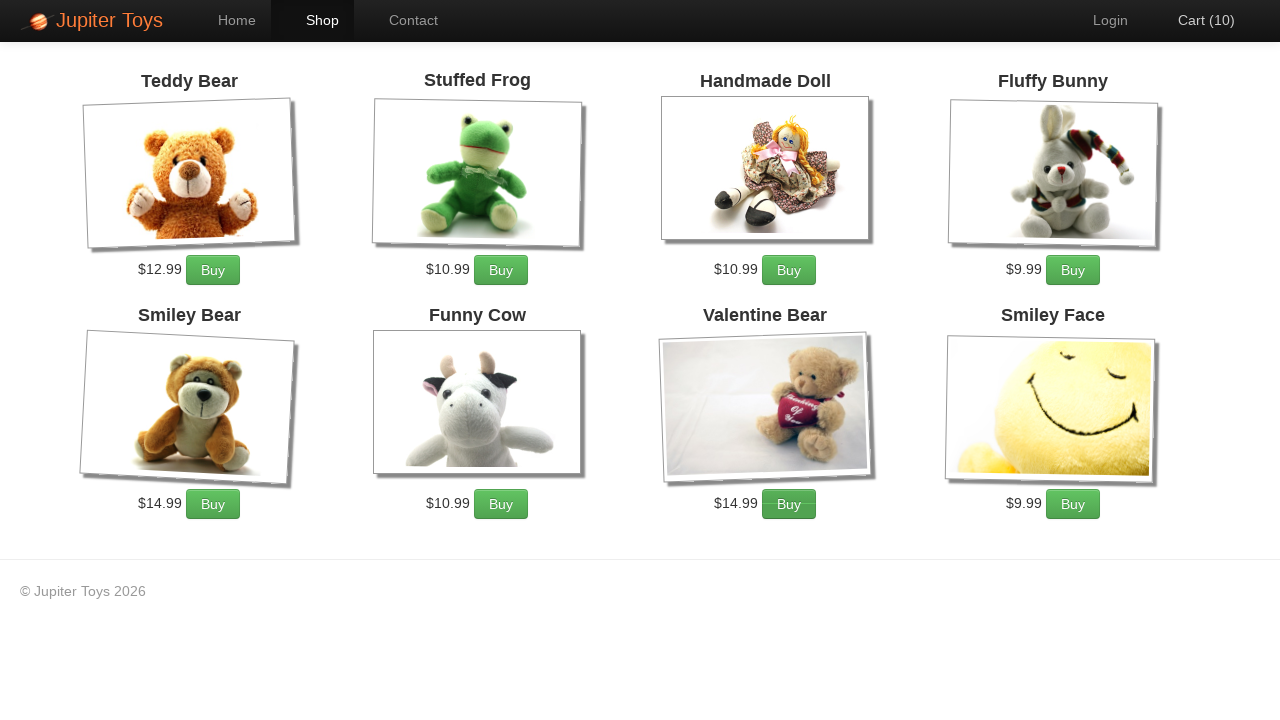

Clicked navigation link to view shopping cart at (1196, 20) on #nav-cart
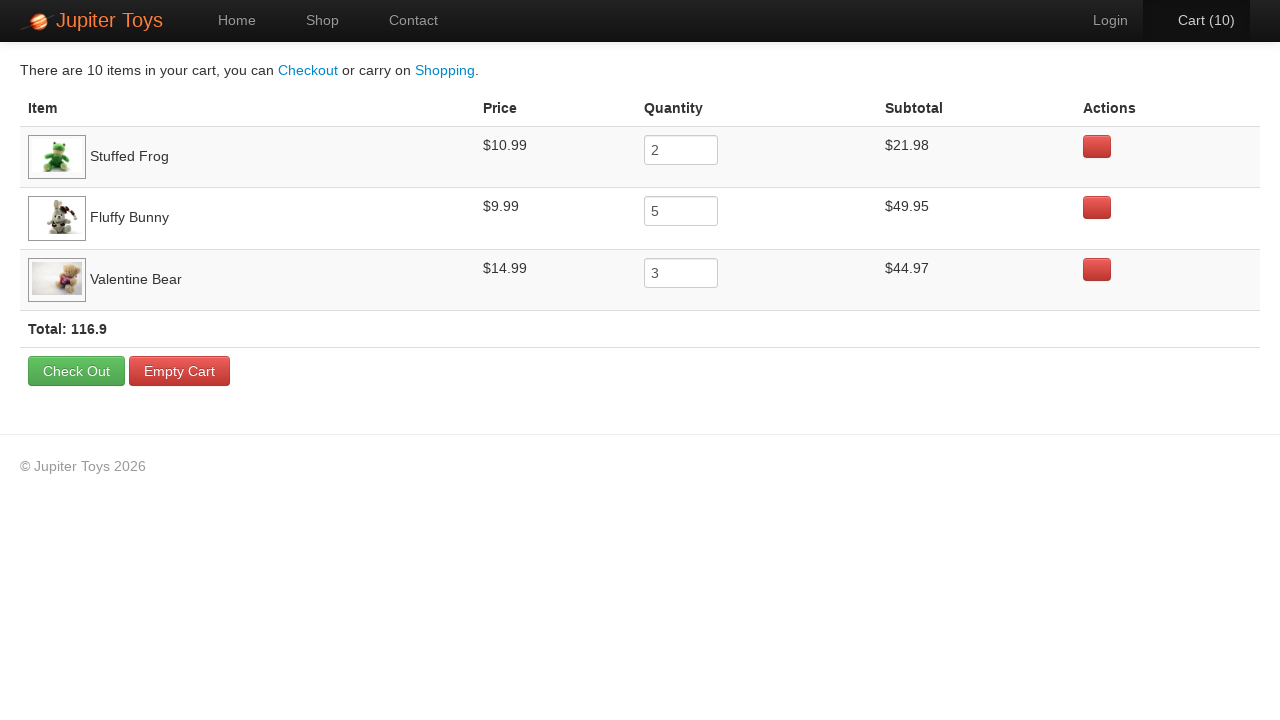

Checkout button is now visible on cart page
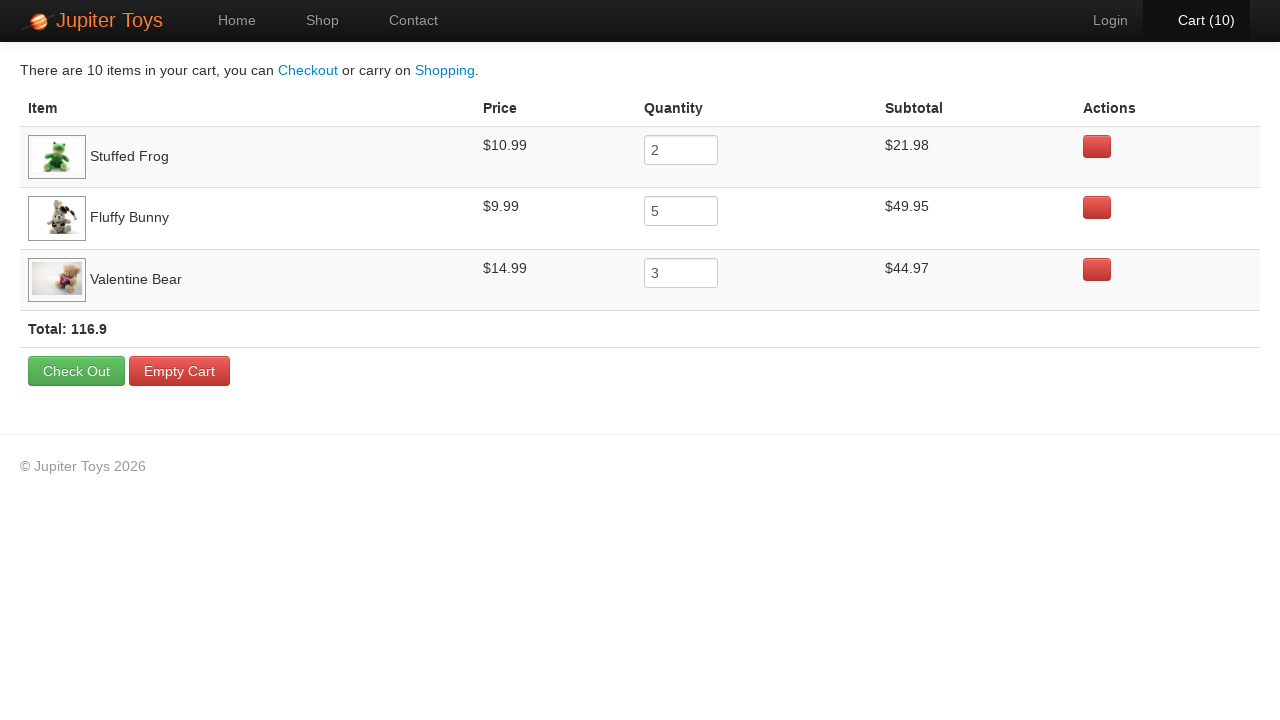

Verified subtotal for Stuffed Frog: $21.98 (expected $21.98)
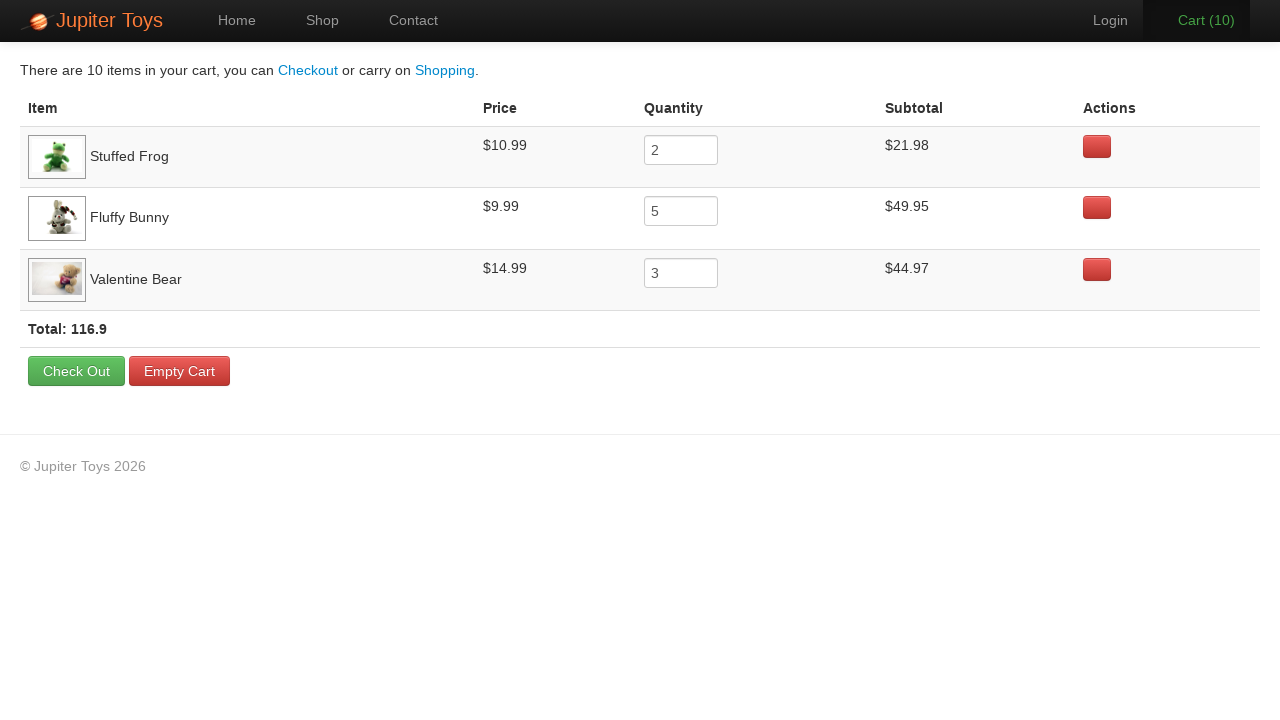

Verified subtotal for Fluffy Bunny: $49.95 (expected $49.95)
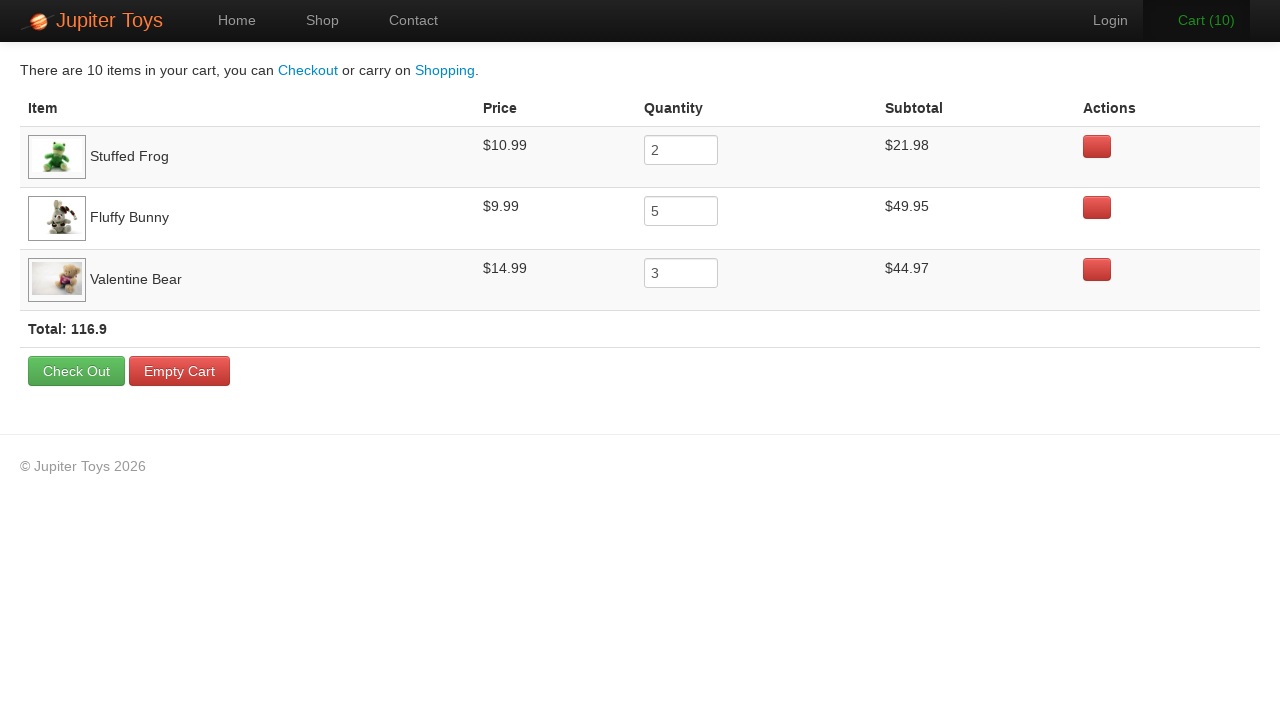

Verified subtotal for Valentine Bear: $44.97 (expected $44.97)
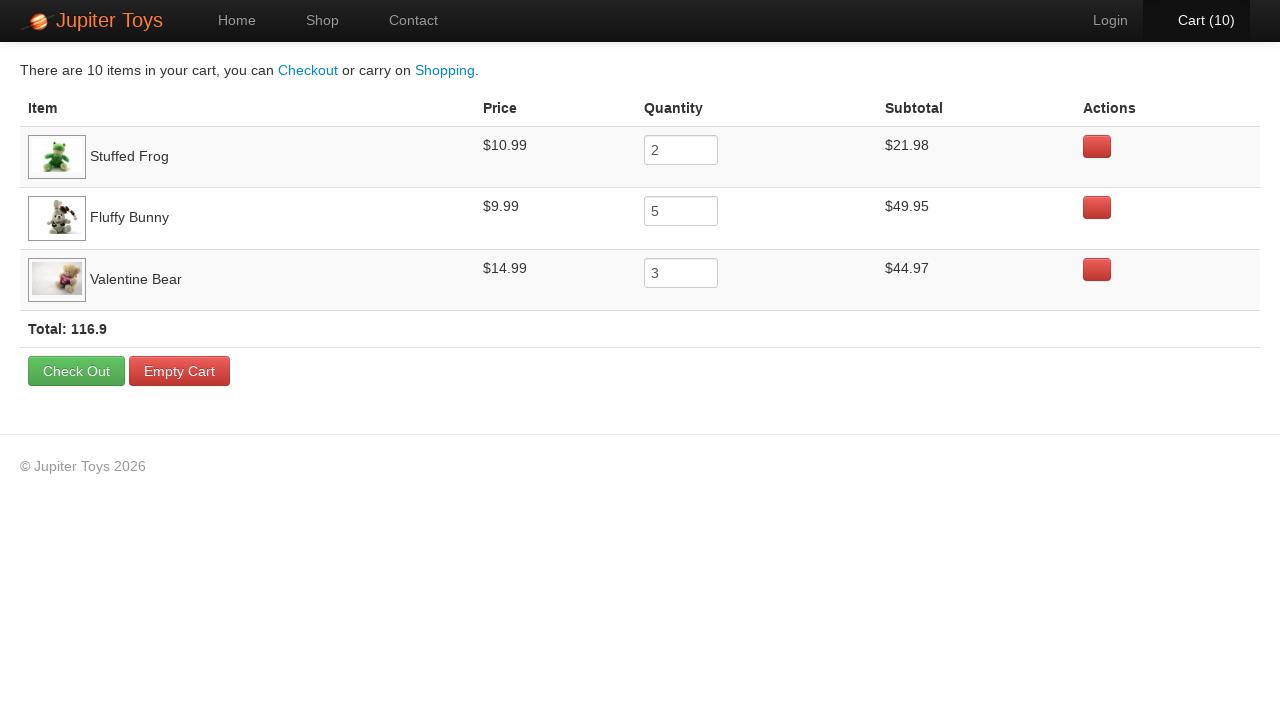

Verified price for Stuffed Frog: $10.99 (expected $10.99)
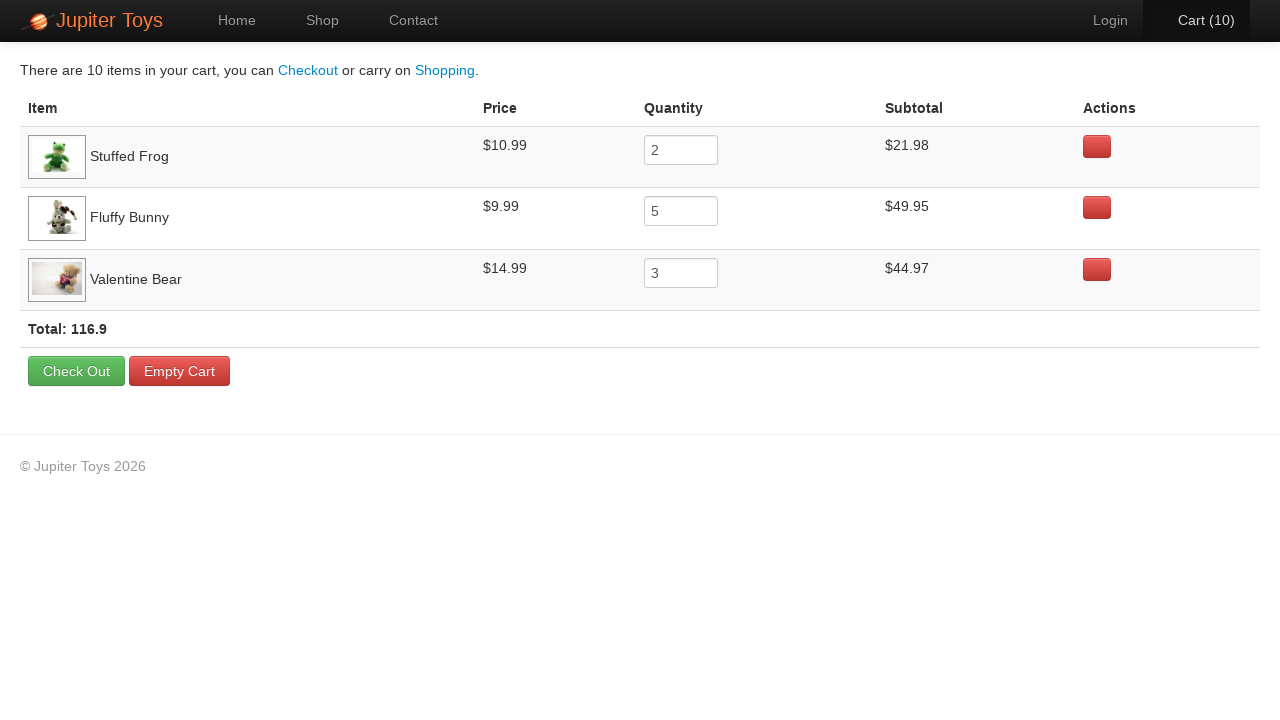

Verified price for Fluffy Bunny: $9.99 (expected $9.99)
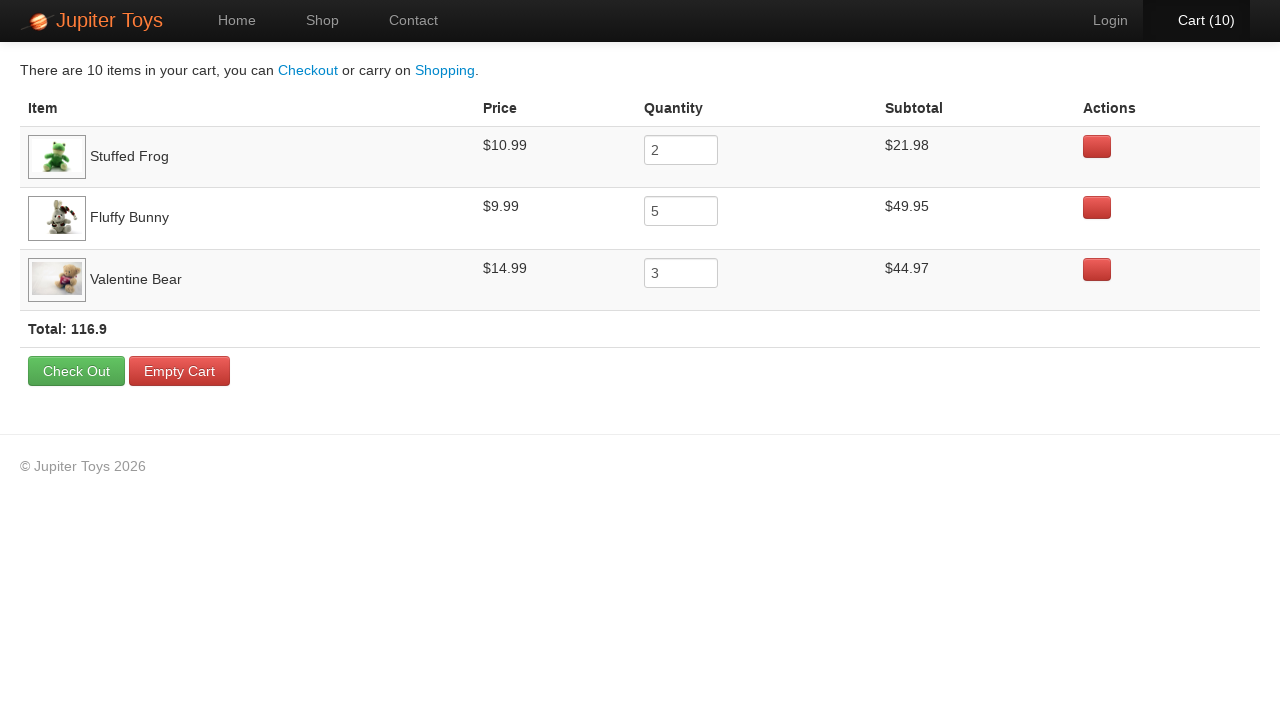

Verified price for Valentine Bear: $14.99 (expected $14.99)
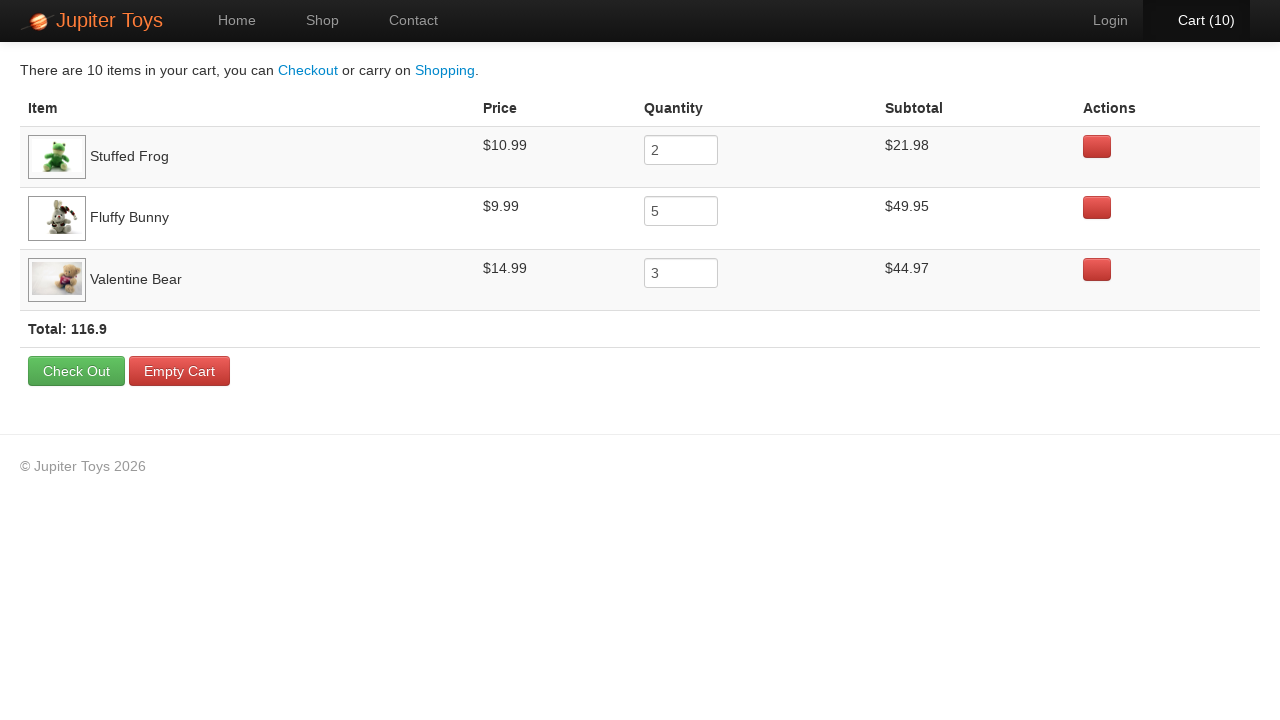

Verified cart total: Total: 116.9
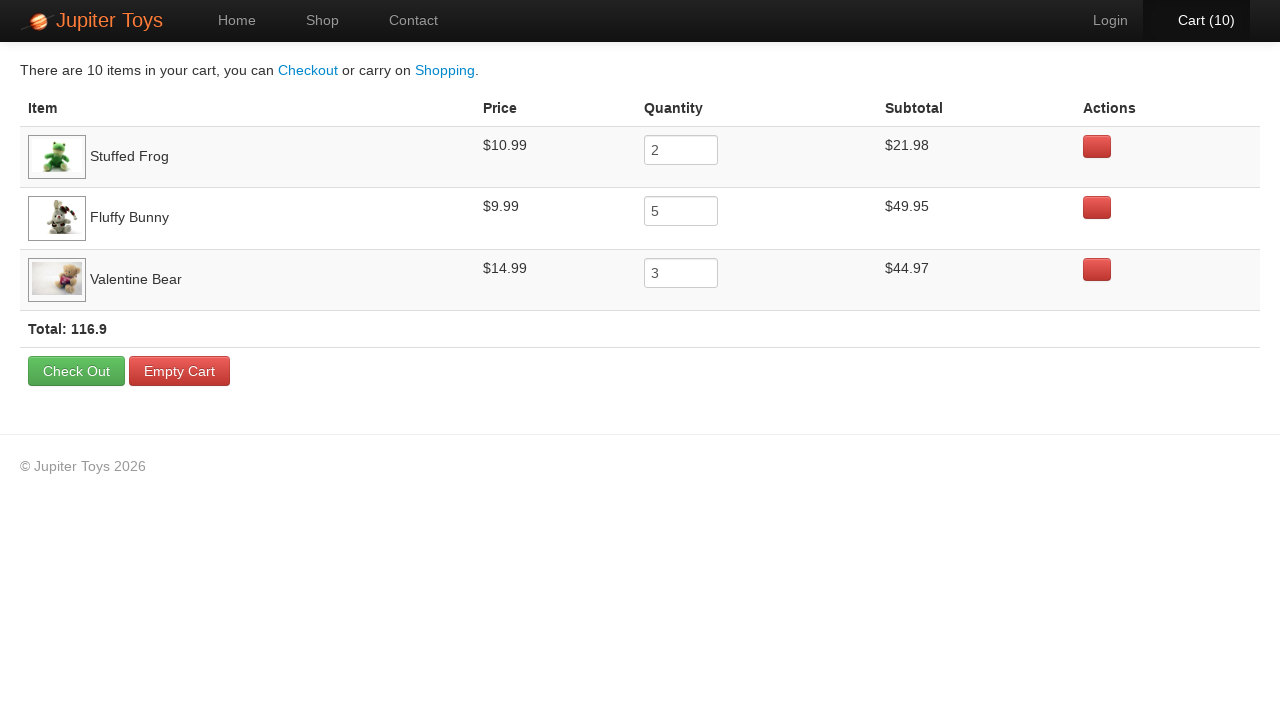

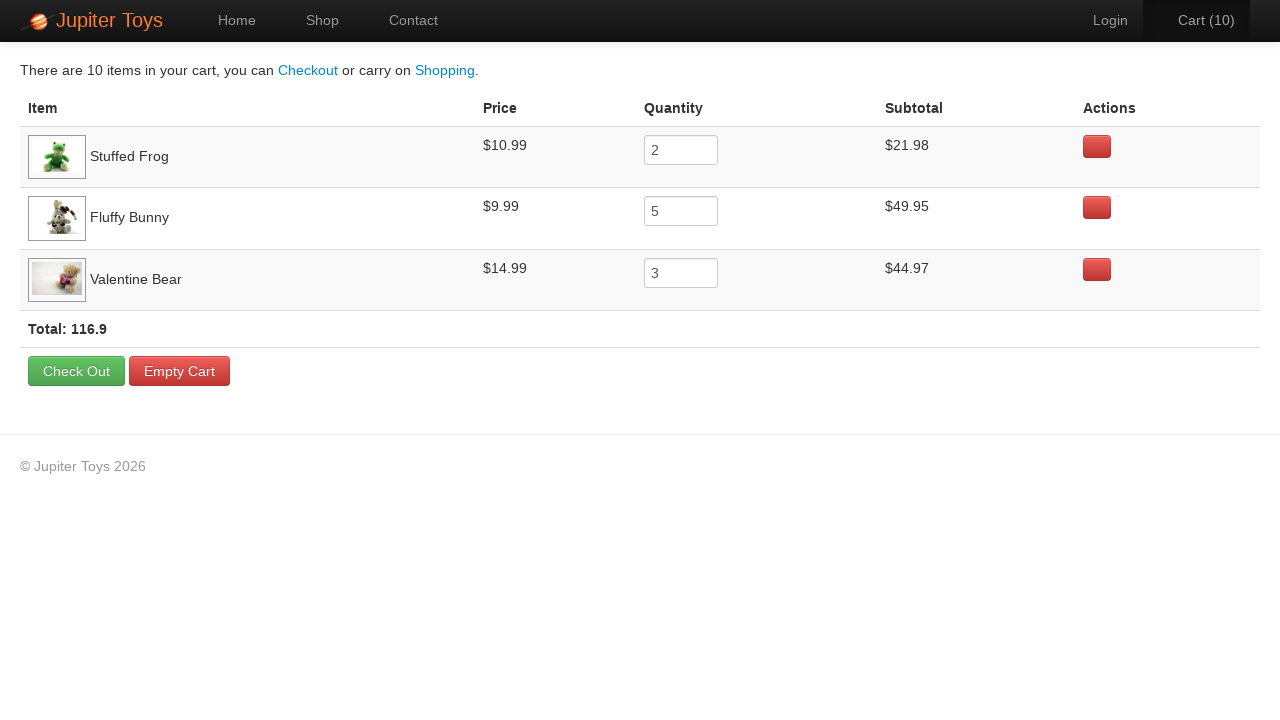